Tests adding todo items by filling the input field and pressing Enter, then verifying the items appear in the list

Starting URL: https://demo.playwright.dev/todomvc

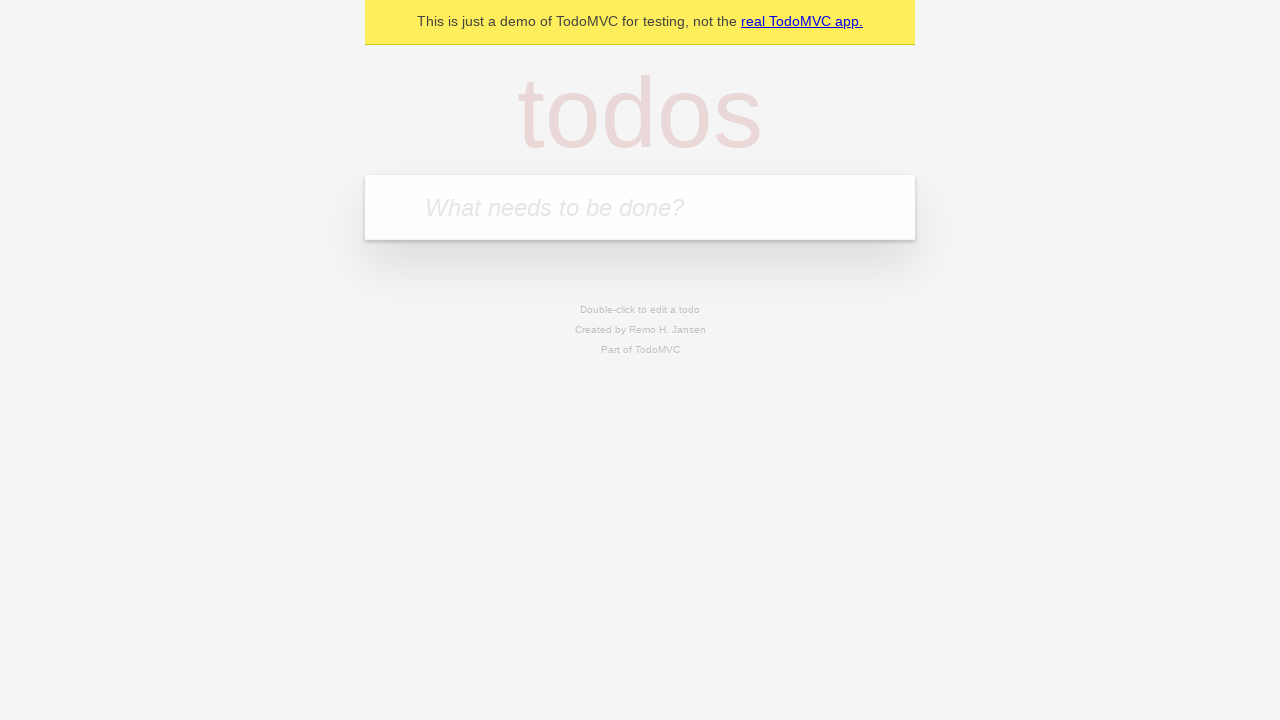

Located the new todo input field
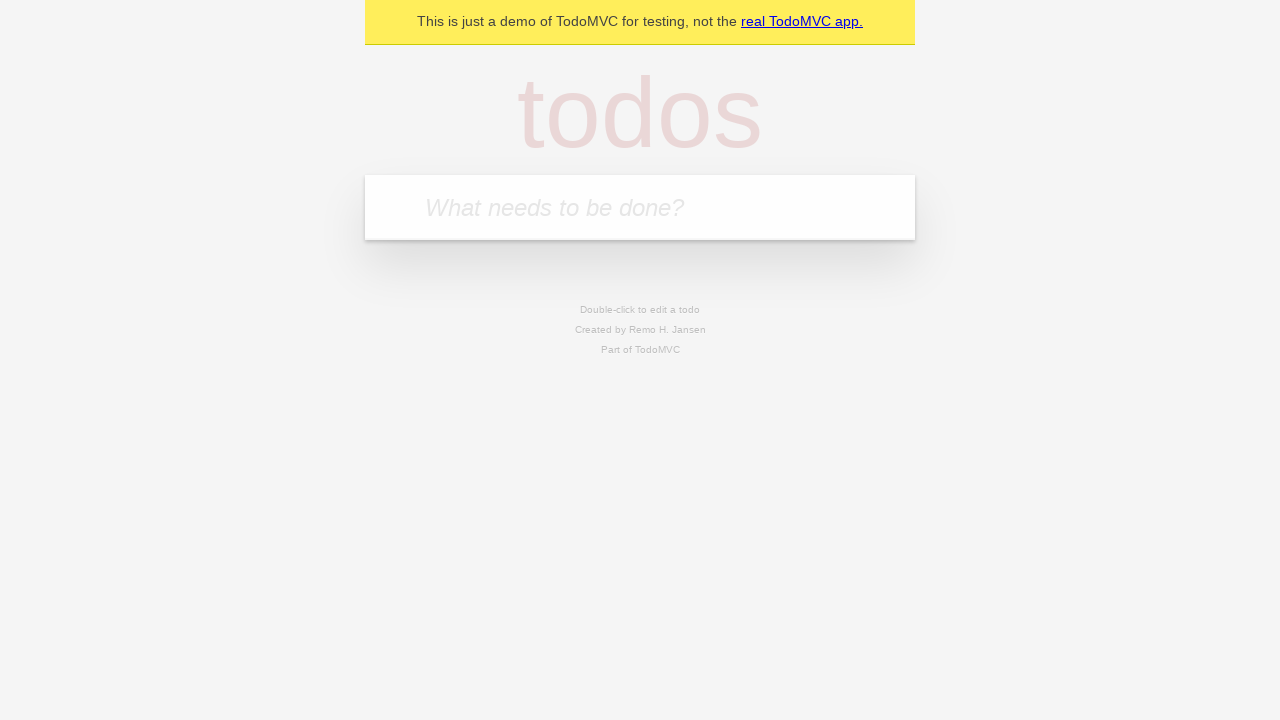

Filled input field with 'buy some cheese' on internal:attr=[placeholder="What needs to be done?"i]
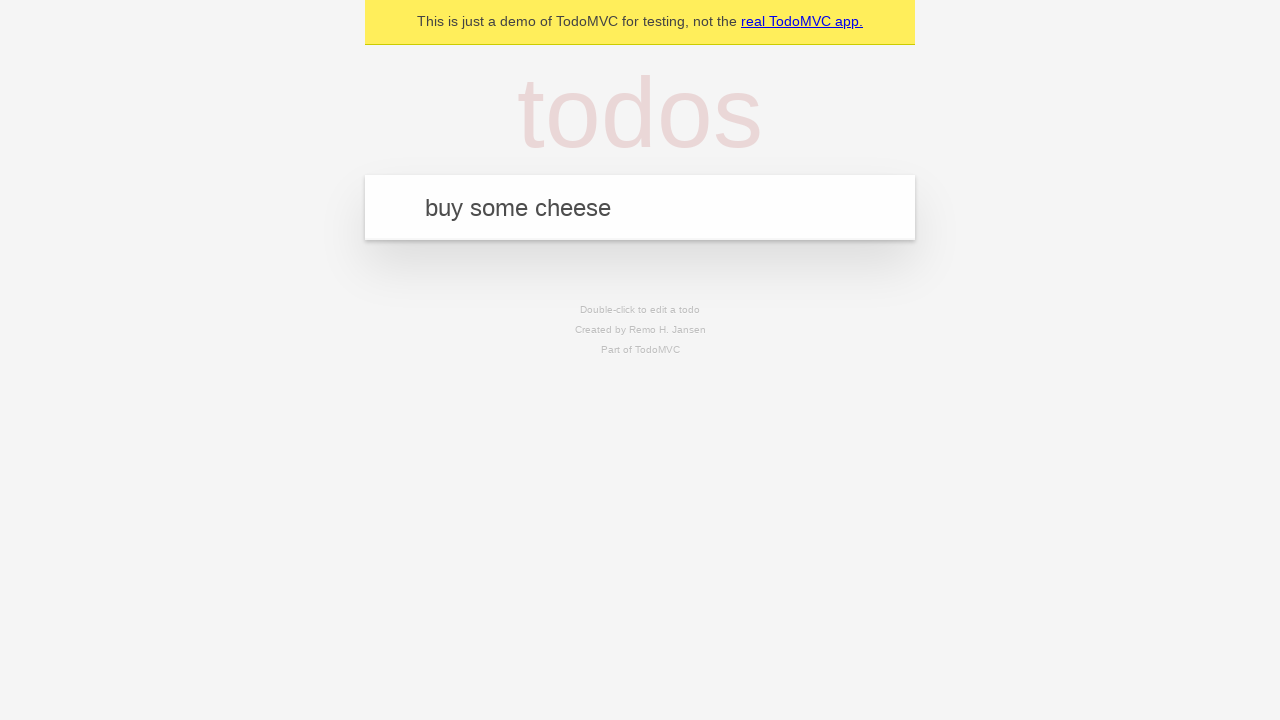

Pressed Enter to add first todo item on internal:attr=[placeholder="What needs to be done?"i]
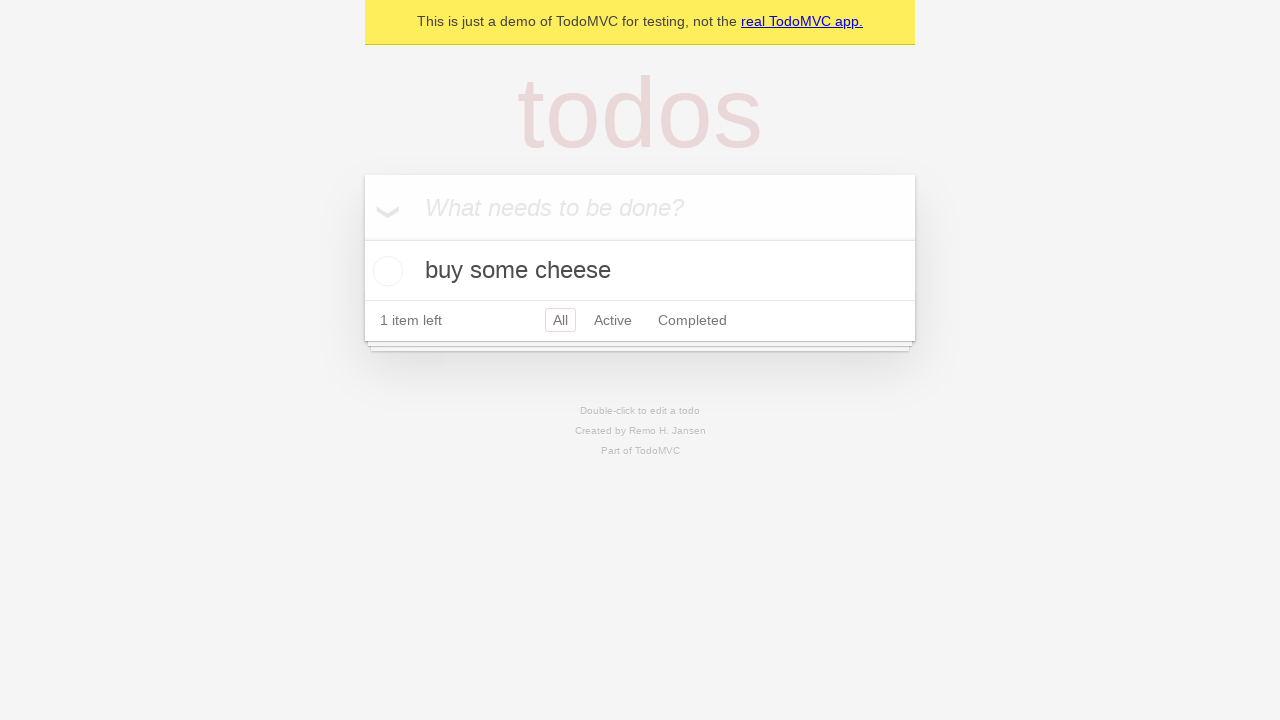

First todo item appeared in the list
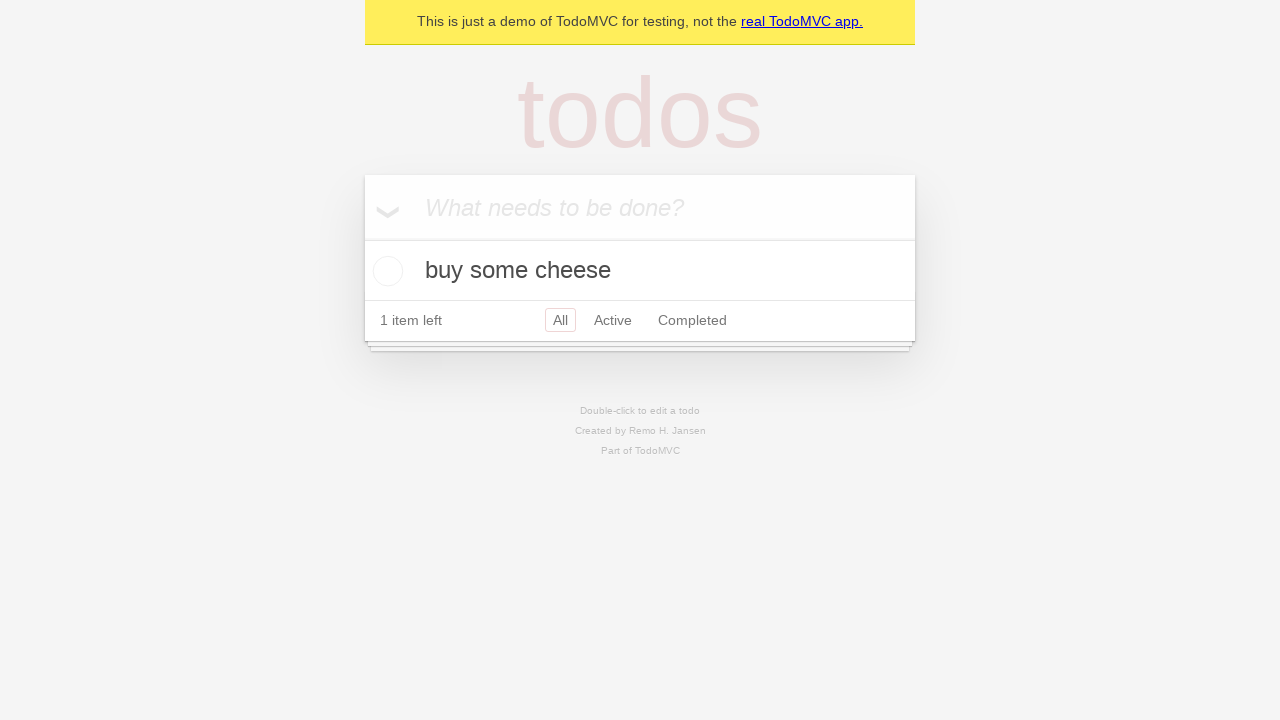

Filled input field with 'feed the cat' on internal:attr=[placeholder="What needs to be done?"i]
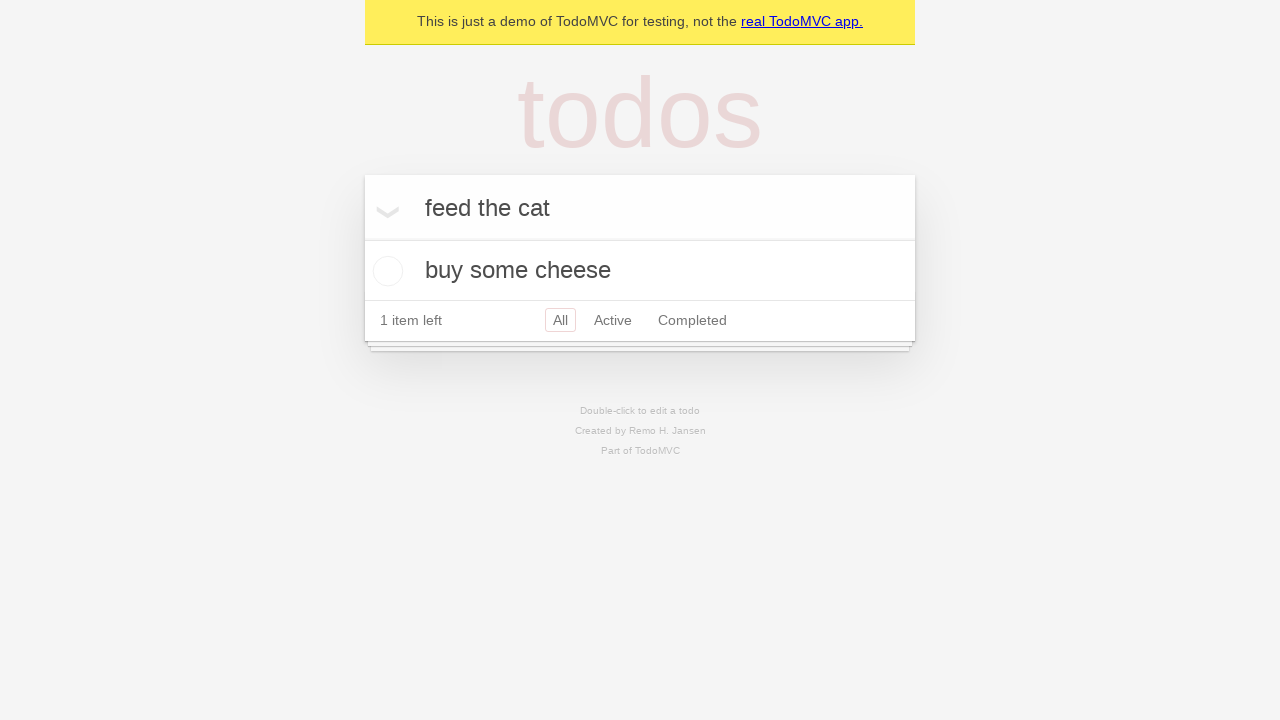

Pressed Enter to add second todo item on internal:attr=[placeholder="What needs to be done?"i]
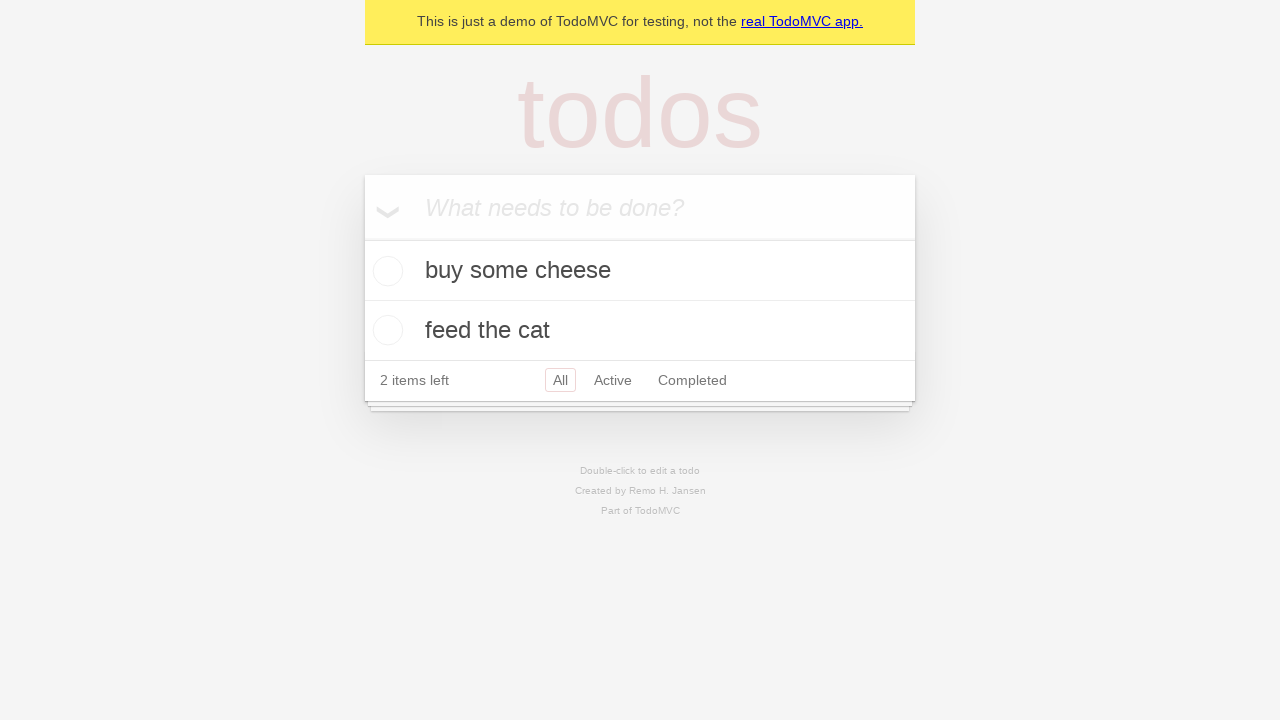

Verified both todo items are present in the list
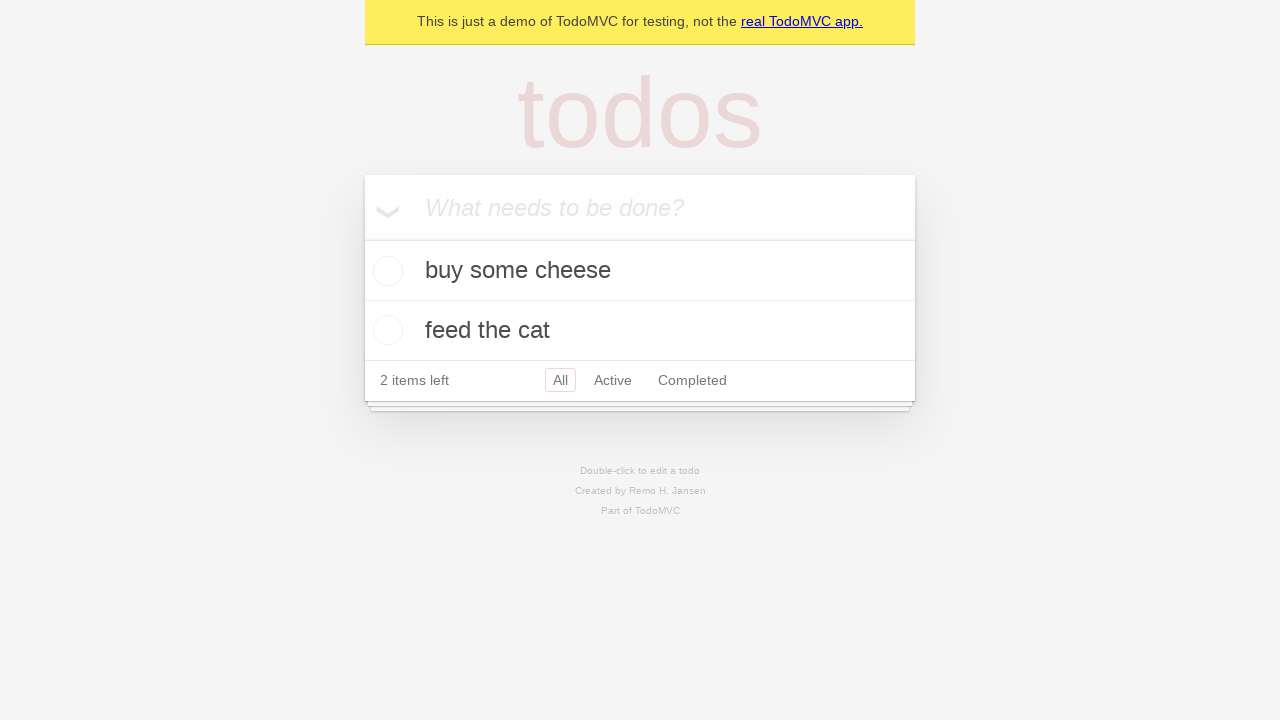

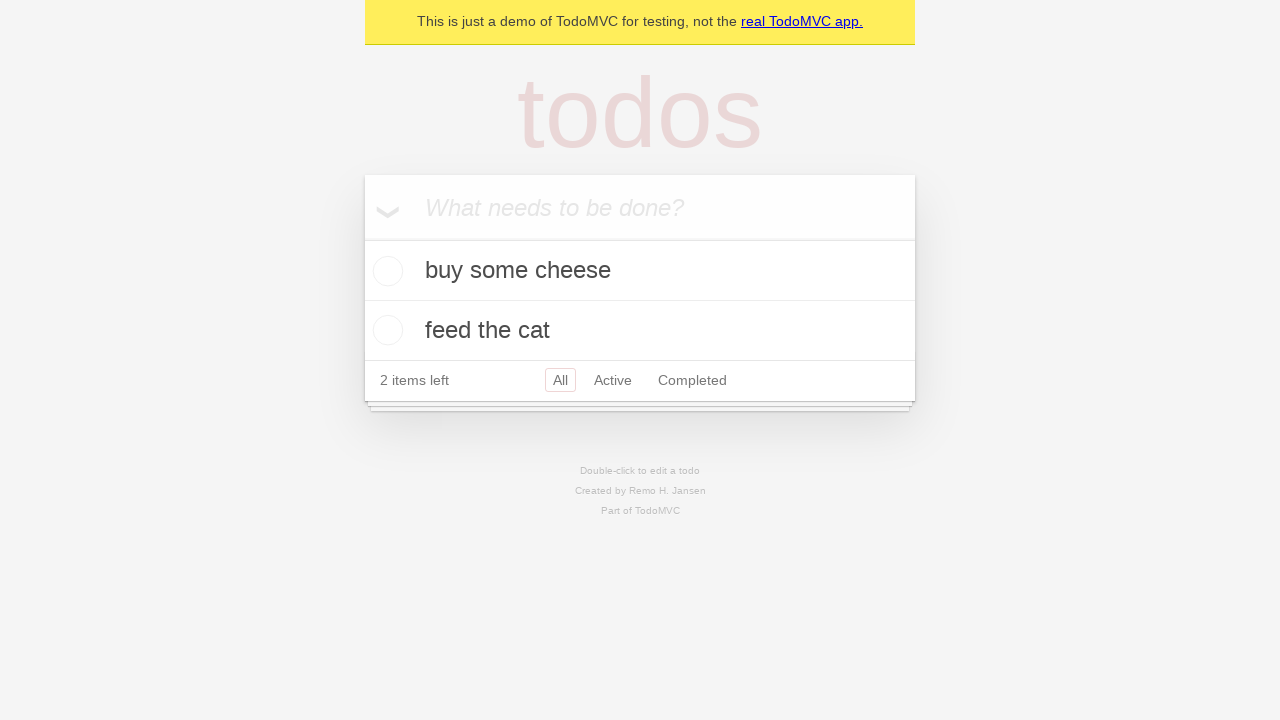